Tests drag and drop functionality on the jQuery UI demo page by dragging an element onto a drop target within an iframe.

Starting URL: https://jqueryui.com/droppable/

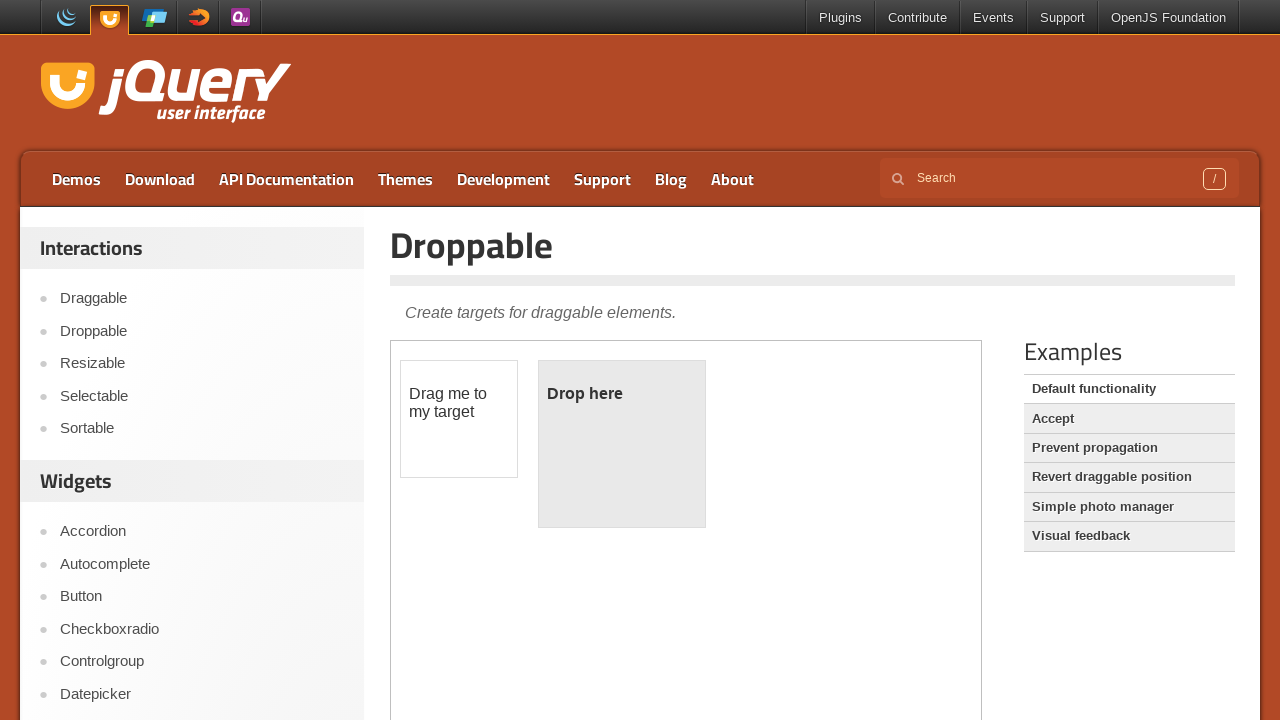

Located the demo iframe
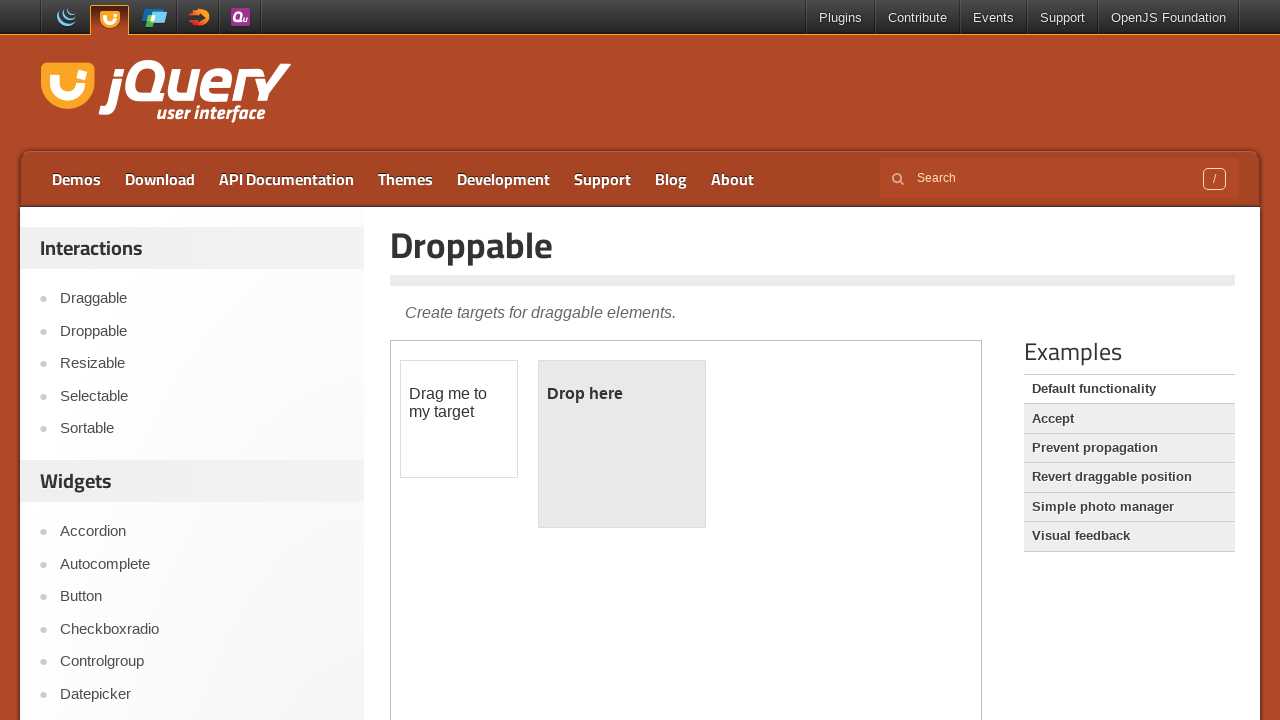

Located the draggable element within iframe
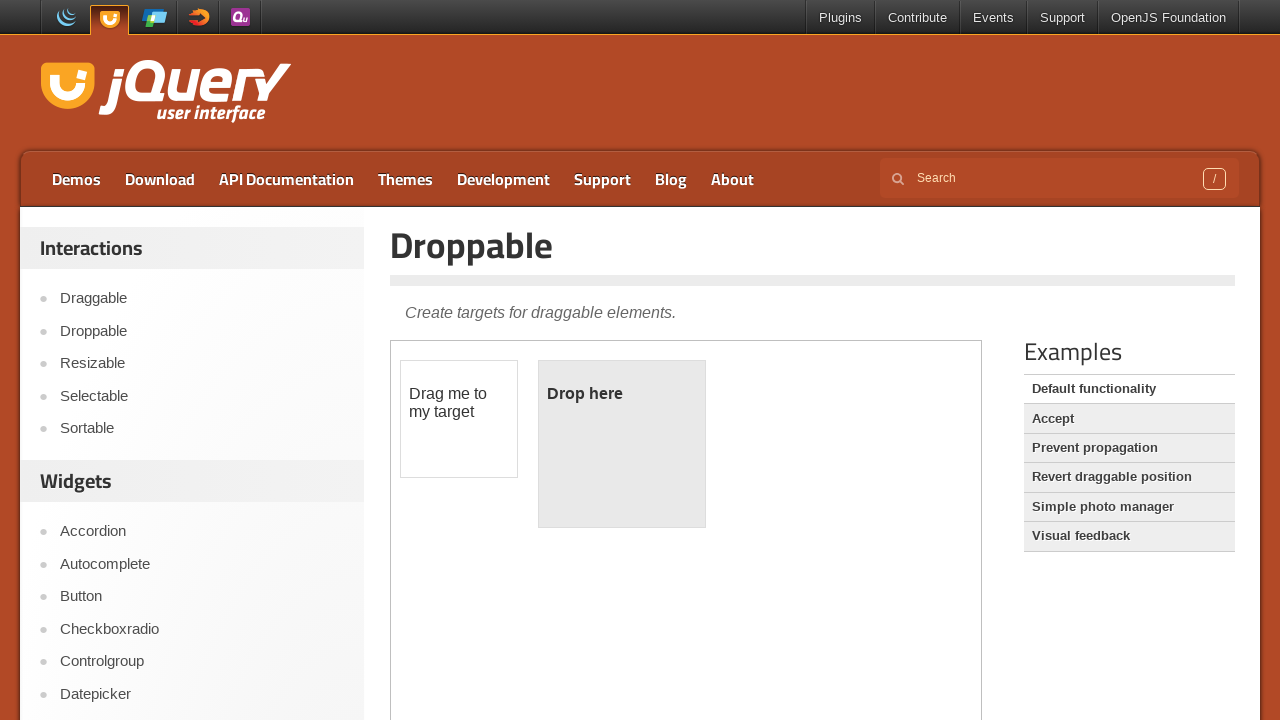

Located the droppable element within iframe
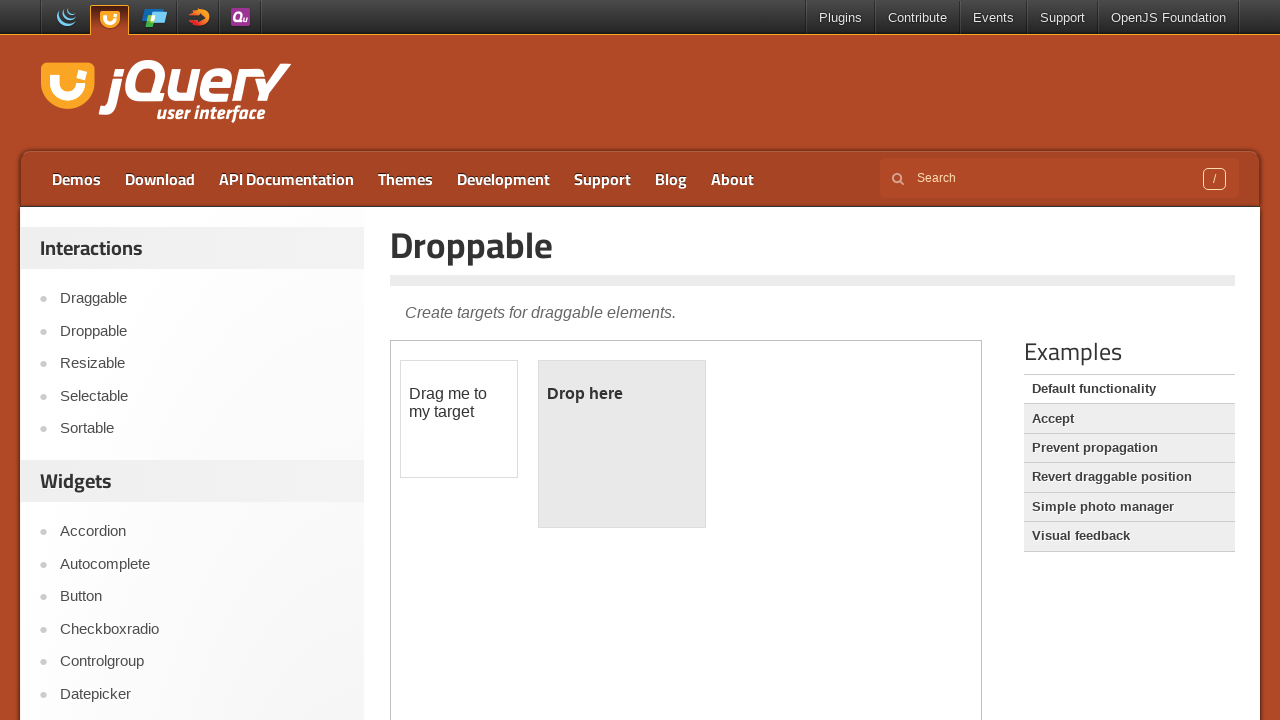

Draggable element became visible
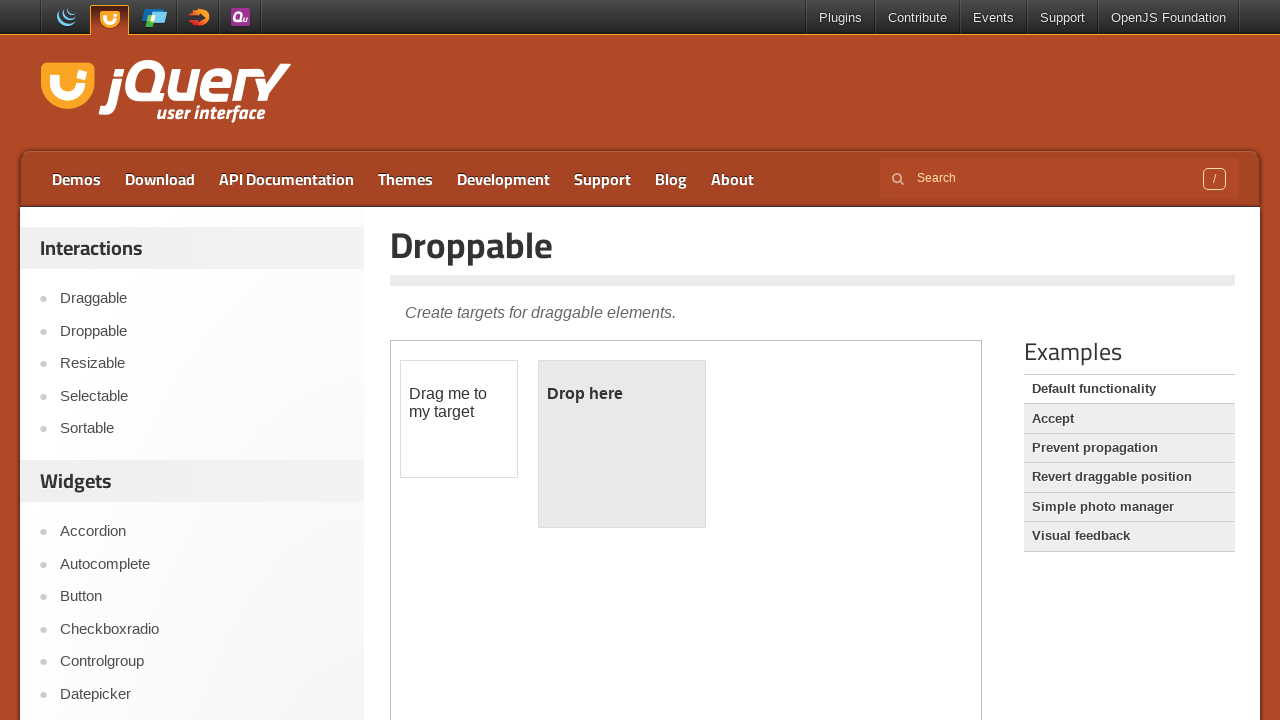

Droppable element became visible
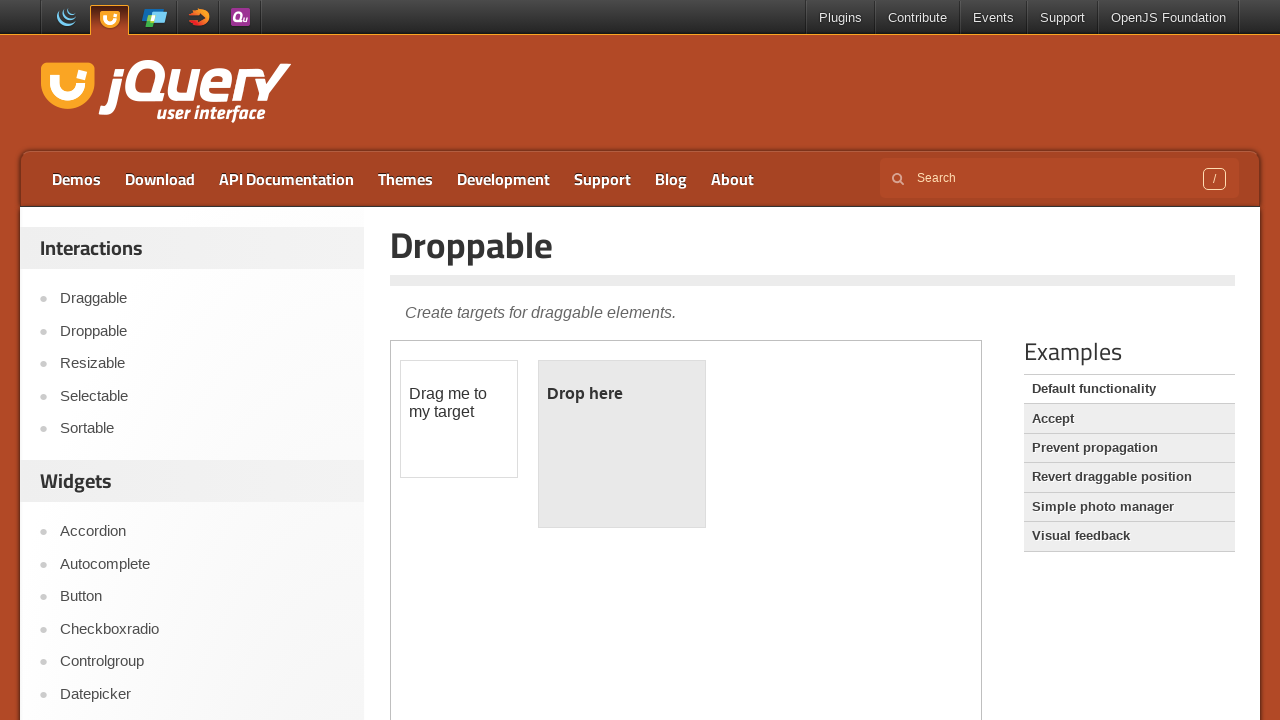

Dragged element onto drop target at (622, 444)
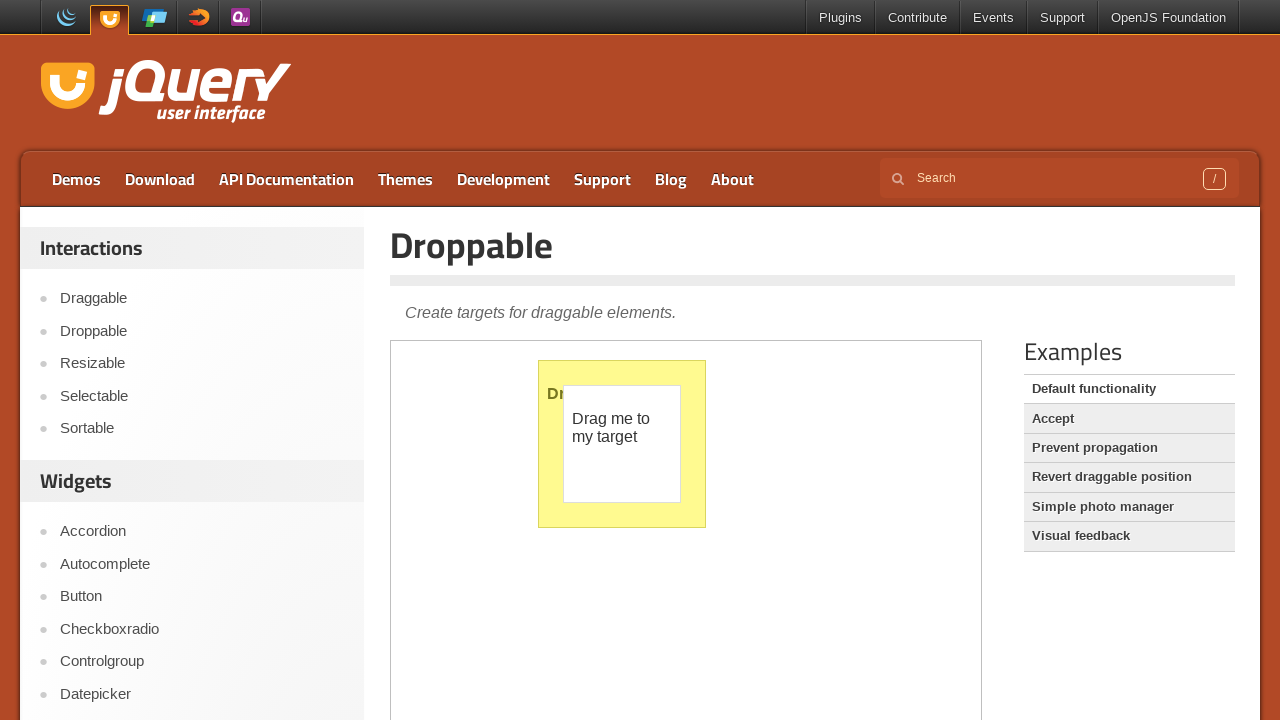

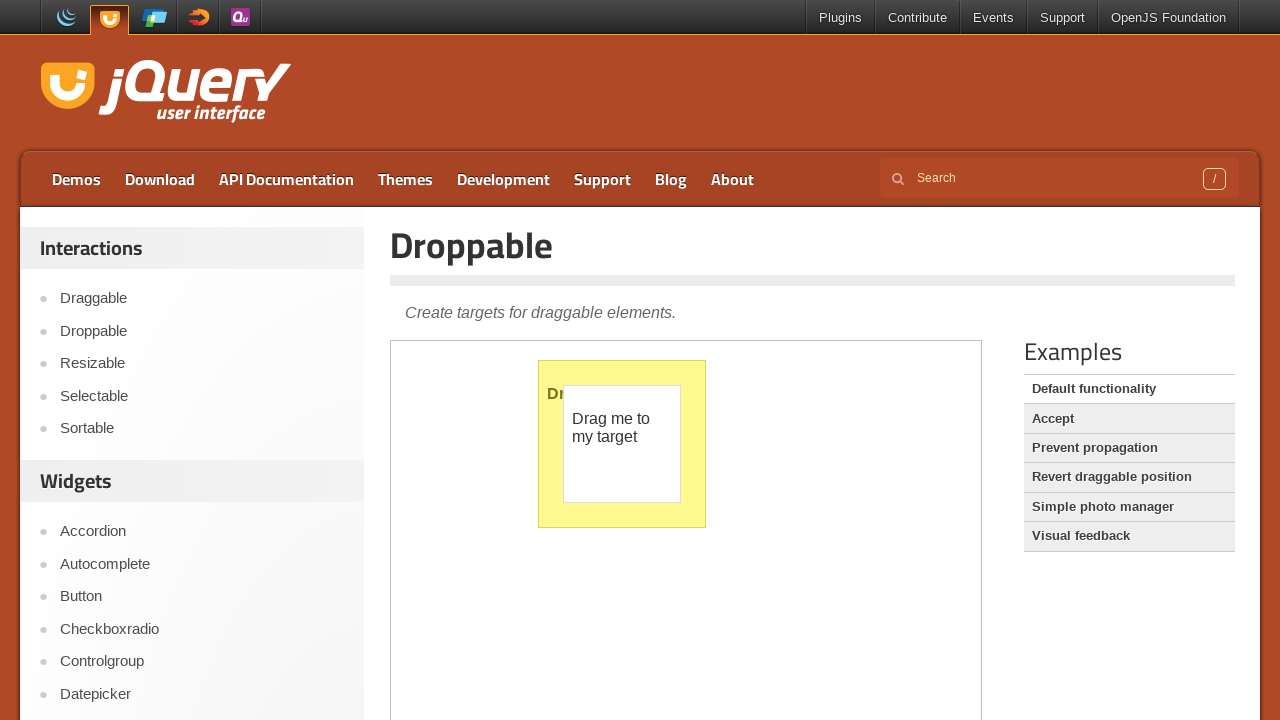